Tests the contact form functionality on demoblaze.com by clicking the Contact link, filling in email, name, and message fields, then submitting the form.

Starting URL: https://www.demoblaze.com/index.html

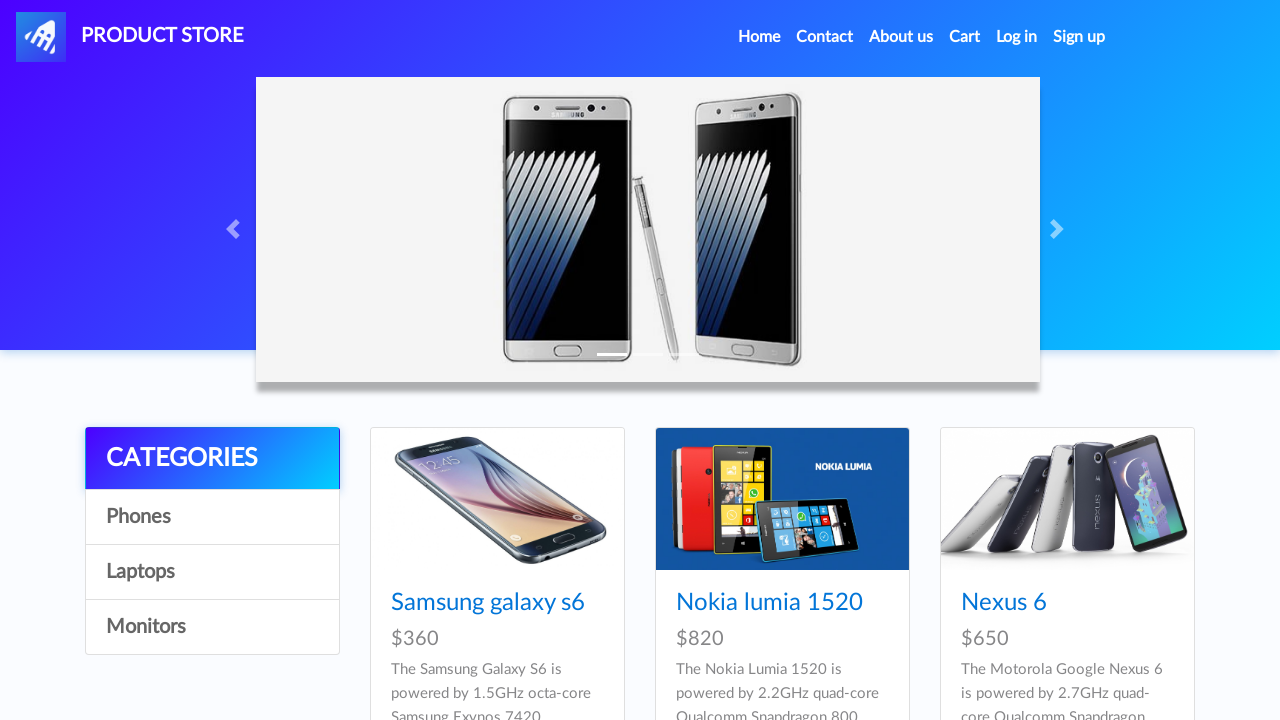

Clicked Contact link in navigation at (825, 37) on xpath=//a[contains(text(),'Contact')]
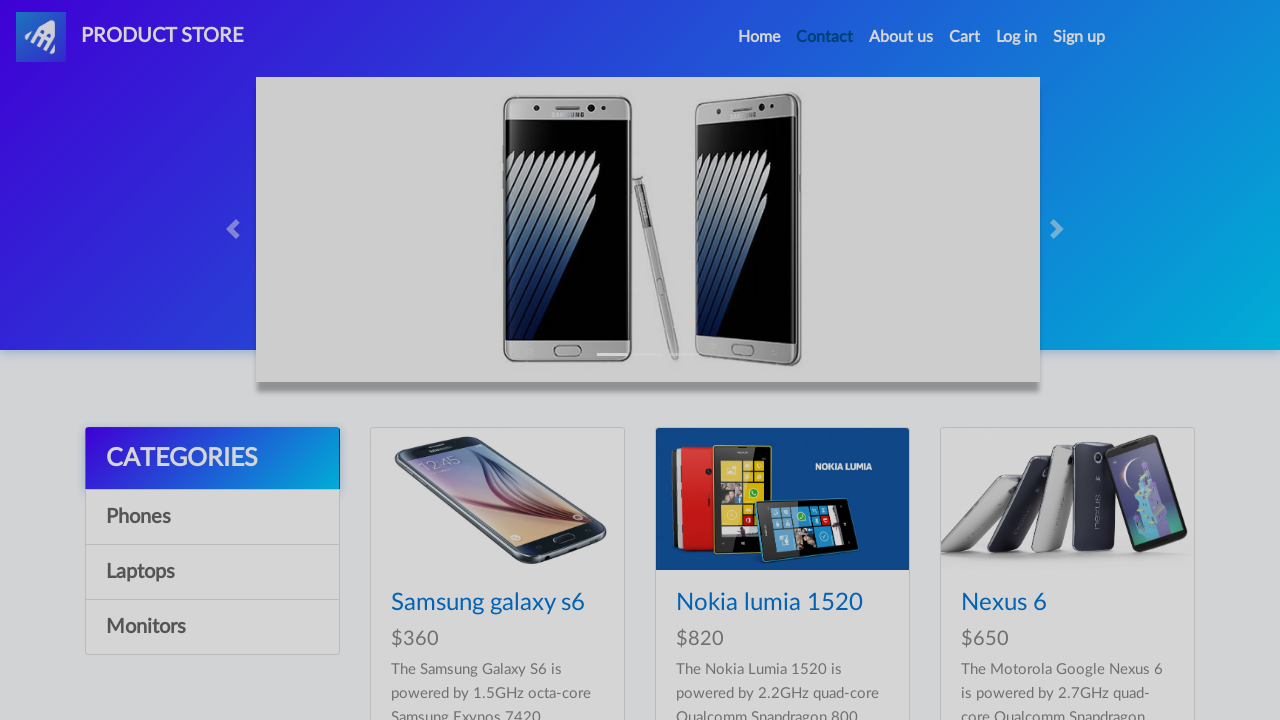

Contact modal appeared with email field visible
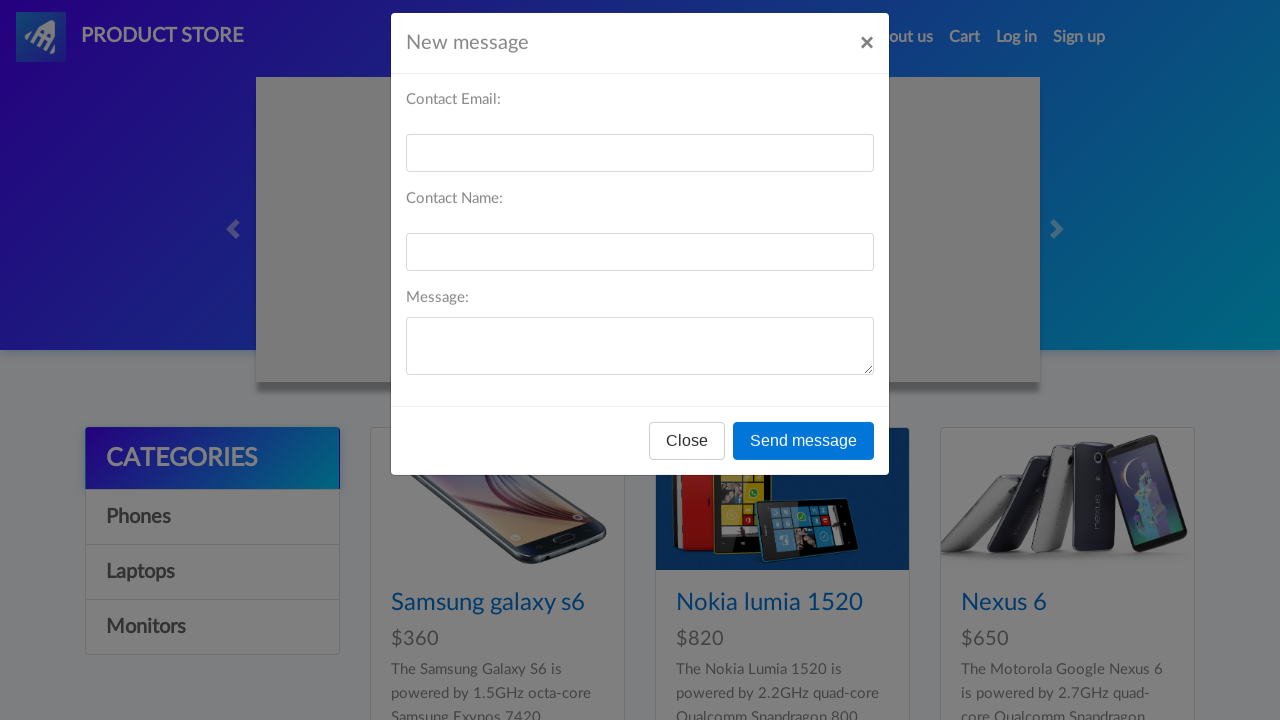

Filled email field with marcus.johnson@example.com on #recipient-email
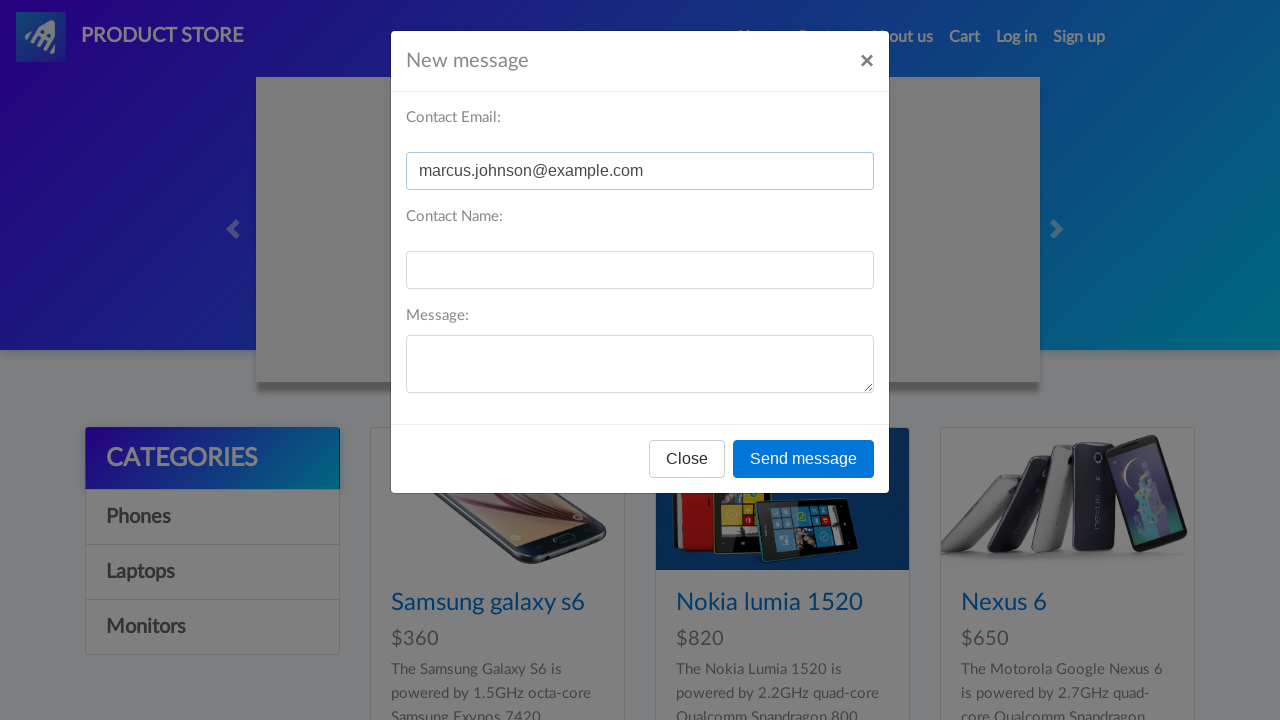

Filled name field with Marcus Johnson on #recipient-name
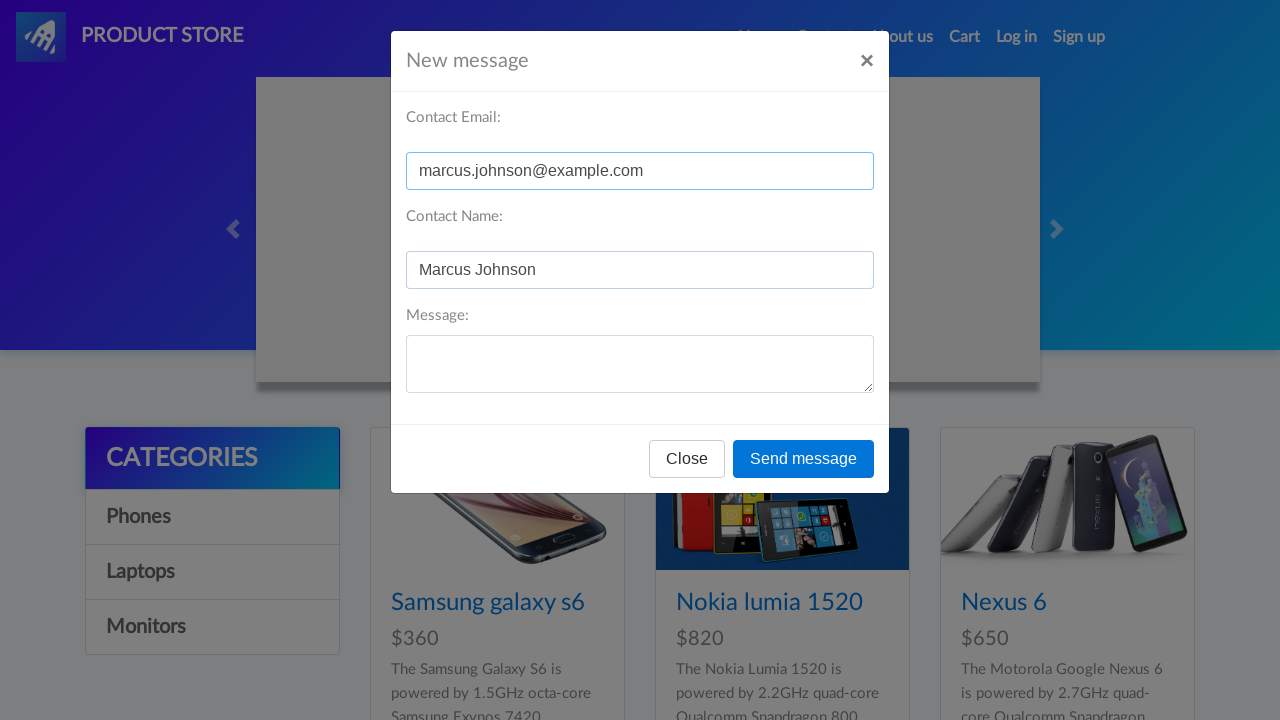

Filled message field with inquiry text on #message-text
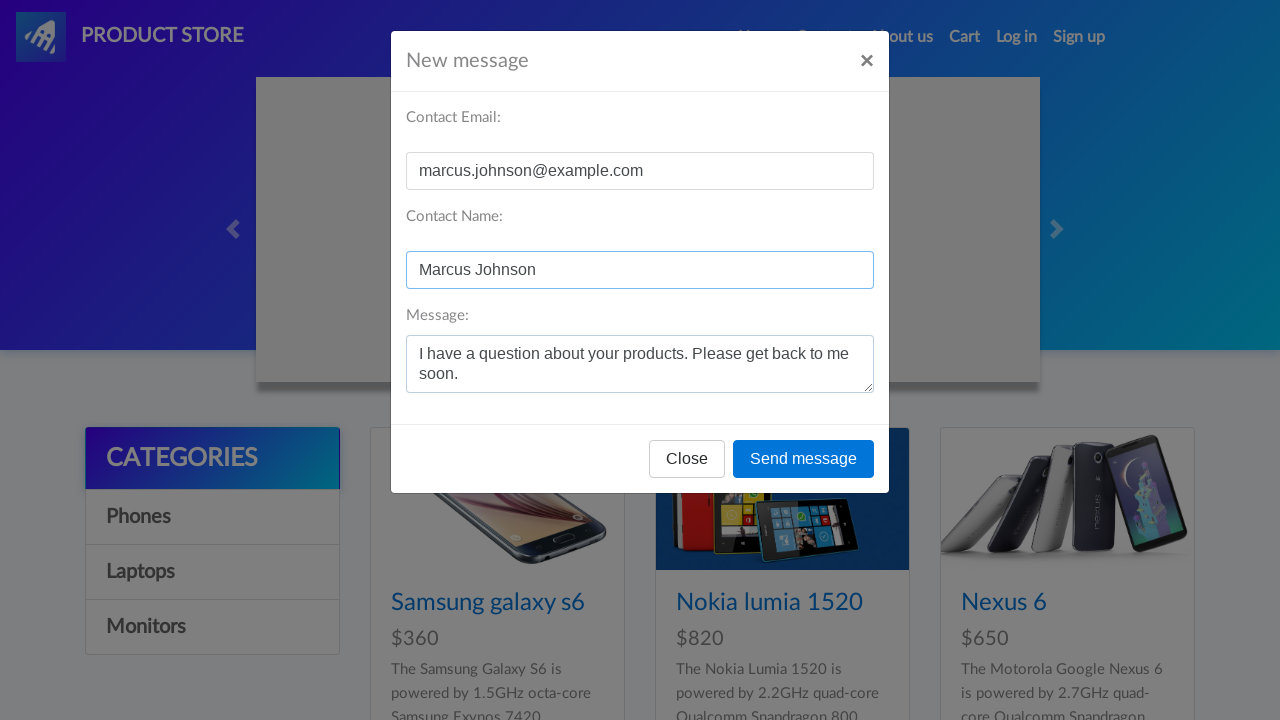

Clicked Send message button to submit contact form at (804, 459) on xpath=//button[contains(text(),'Send message')]
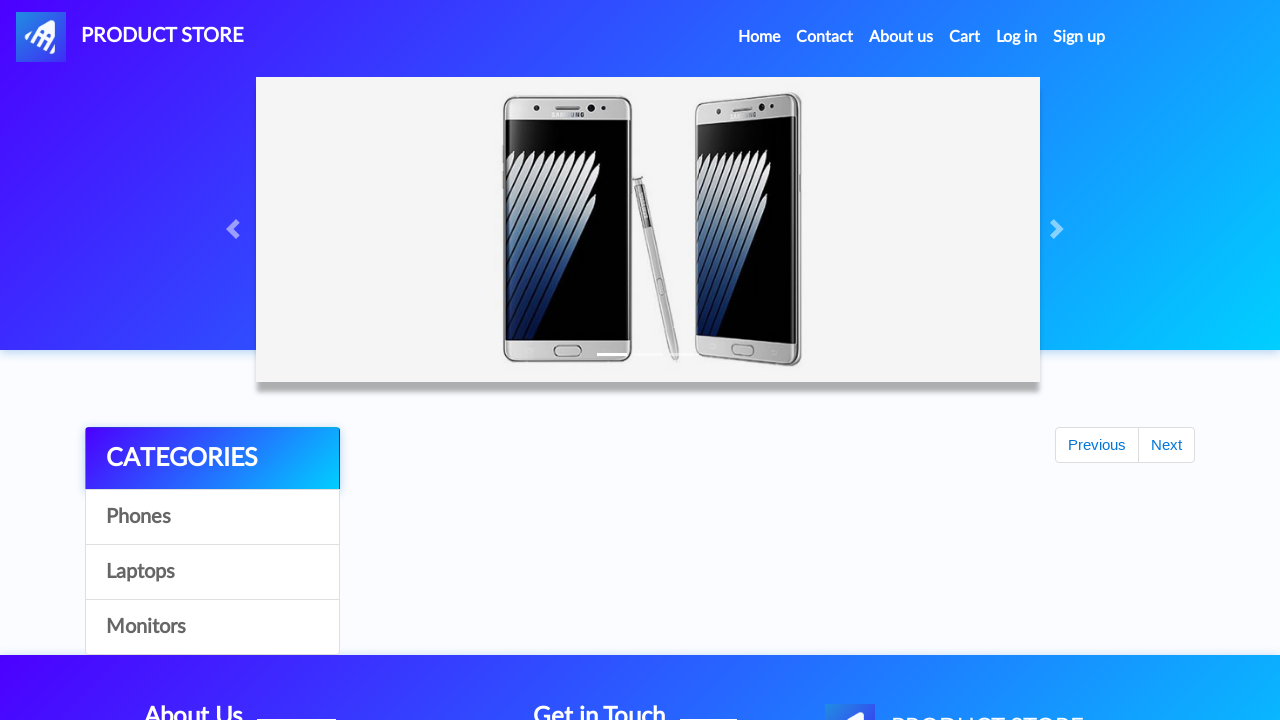

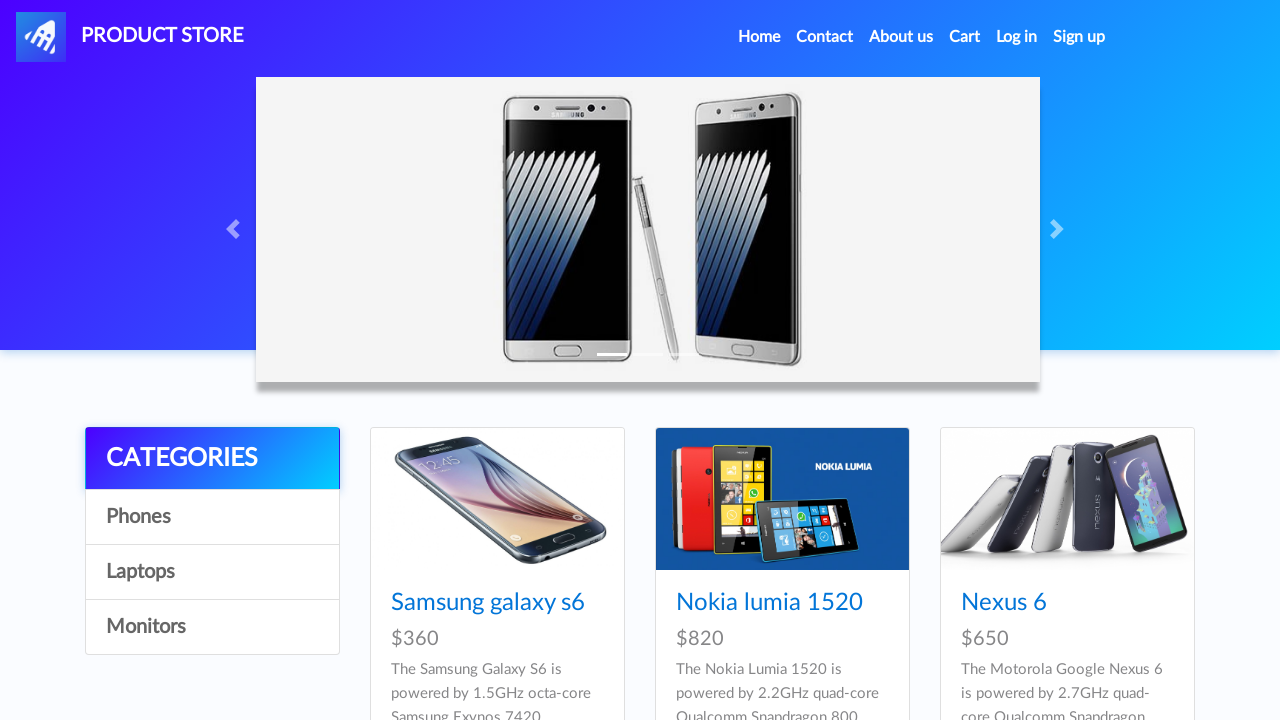